Tests that a 9-digit phone number (too short) is rejected by the registration form

Starting URL: https://demoqa.com/automation-practice-form

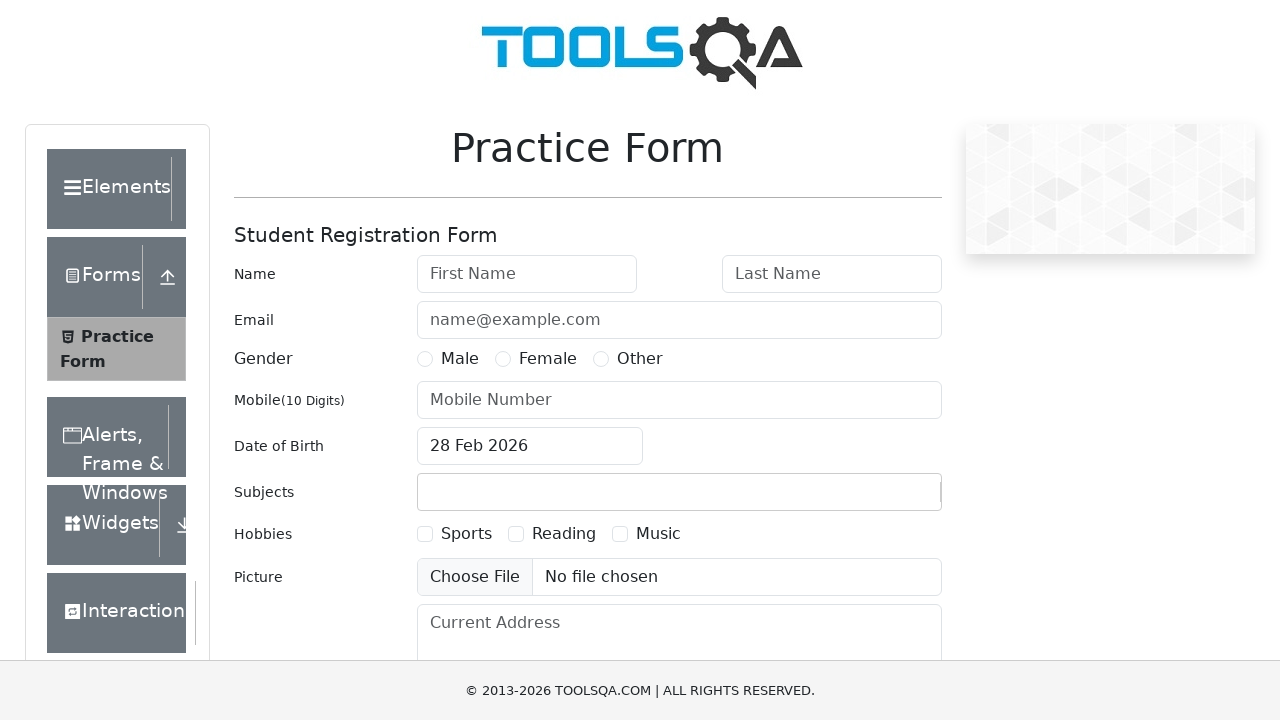

Filled first name field with 'Emma' on #firstName
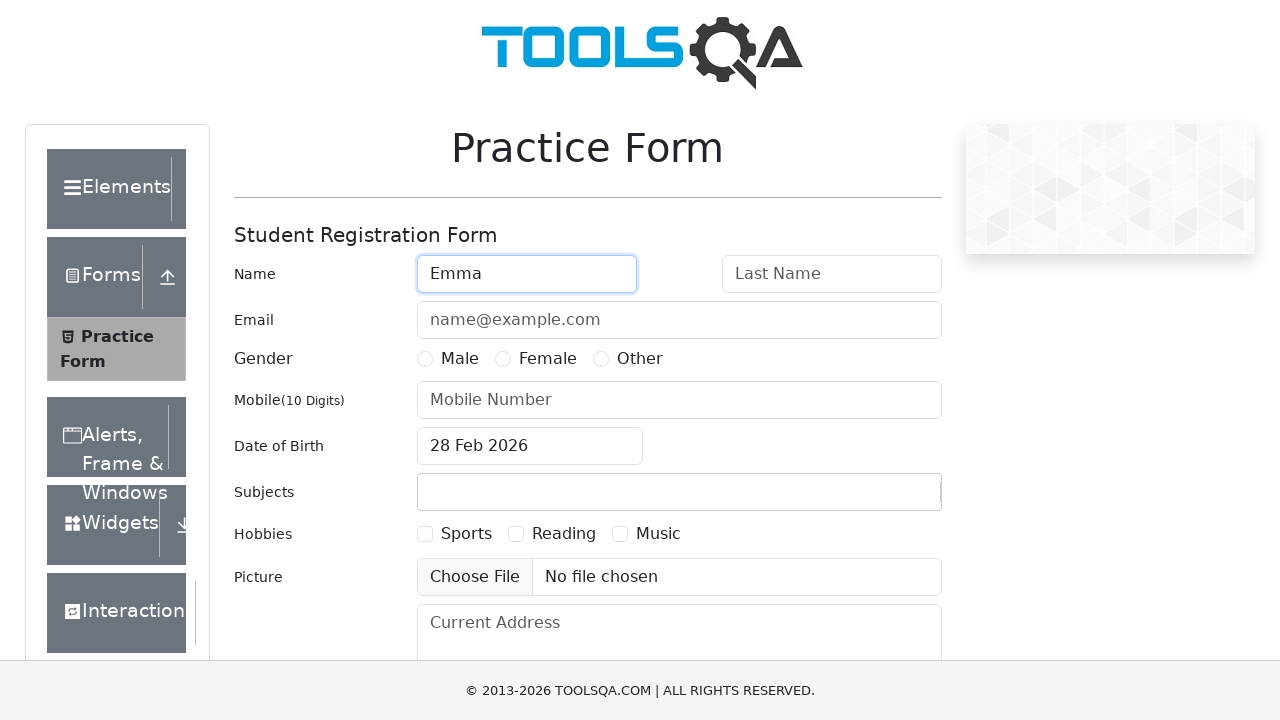

Filled last name field with 'Davis' on #lastName
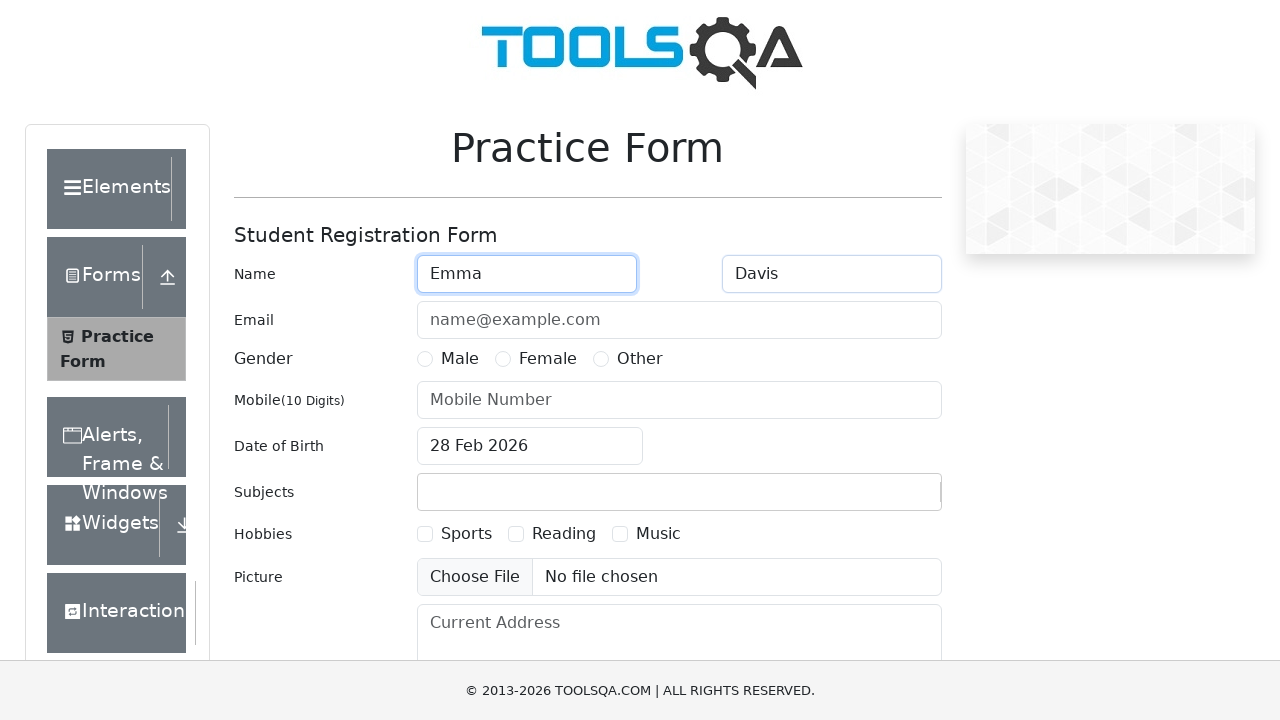

Selected Female gender option at (548, 359) on label[for='gender-radio-2']
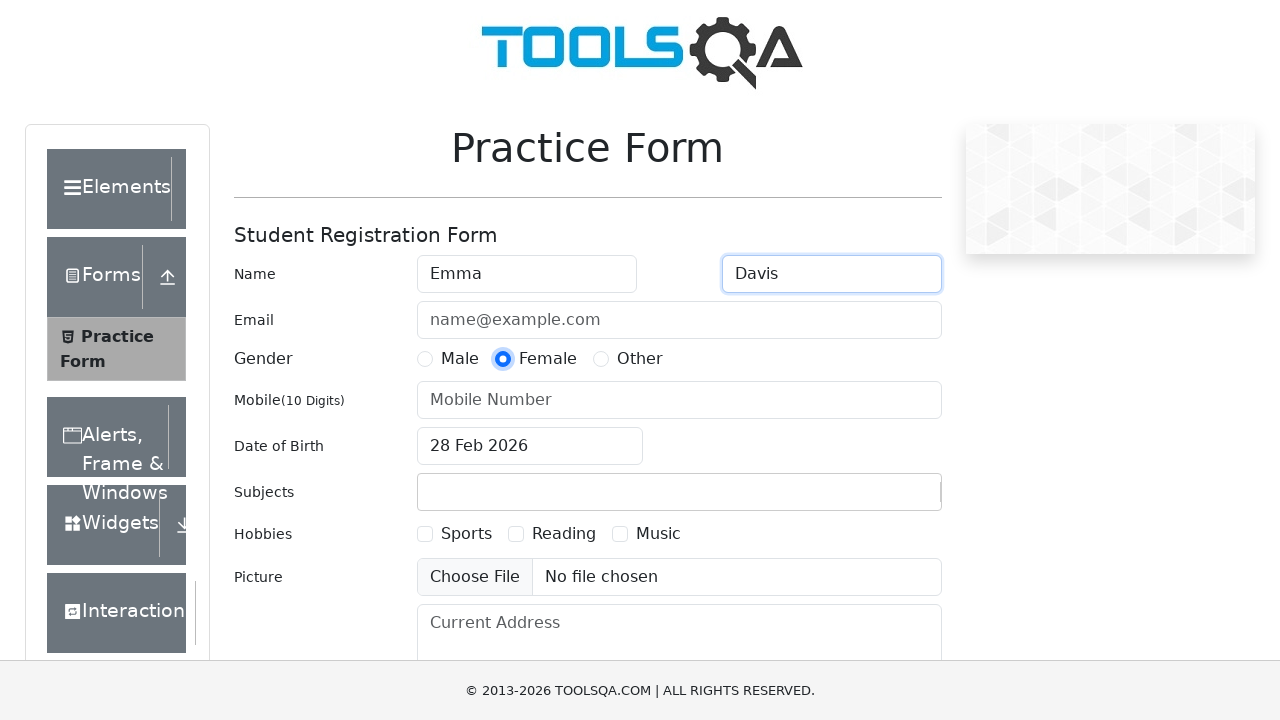

Filled phone number field with invalid 9-digit number '012345678' on #userNumber
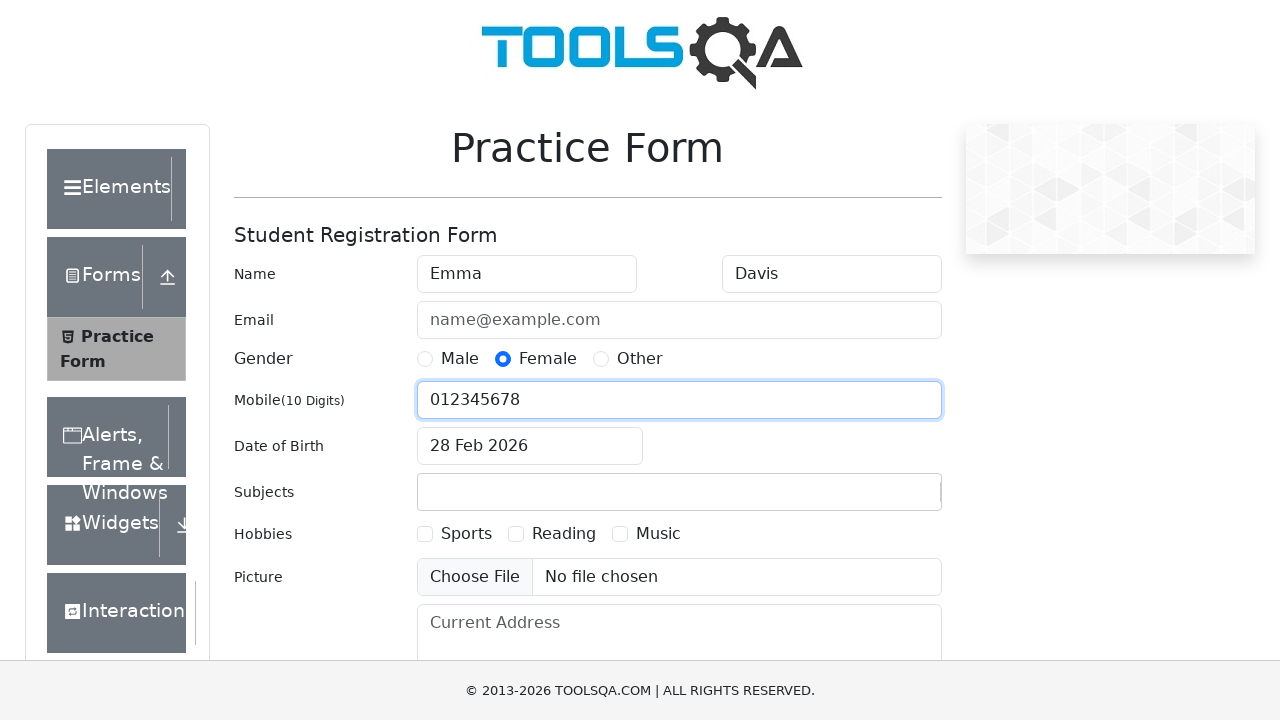

Clicked date of birth input field to open date picker at (530, 446) on #dateOfBirthInput
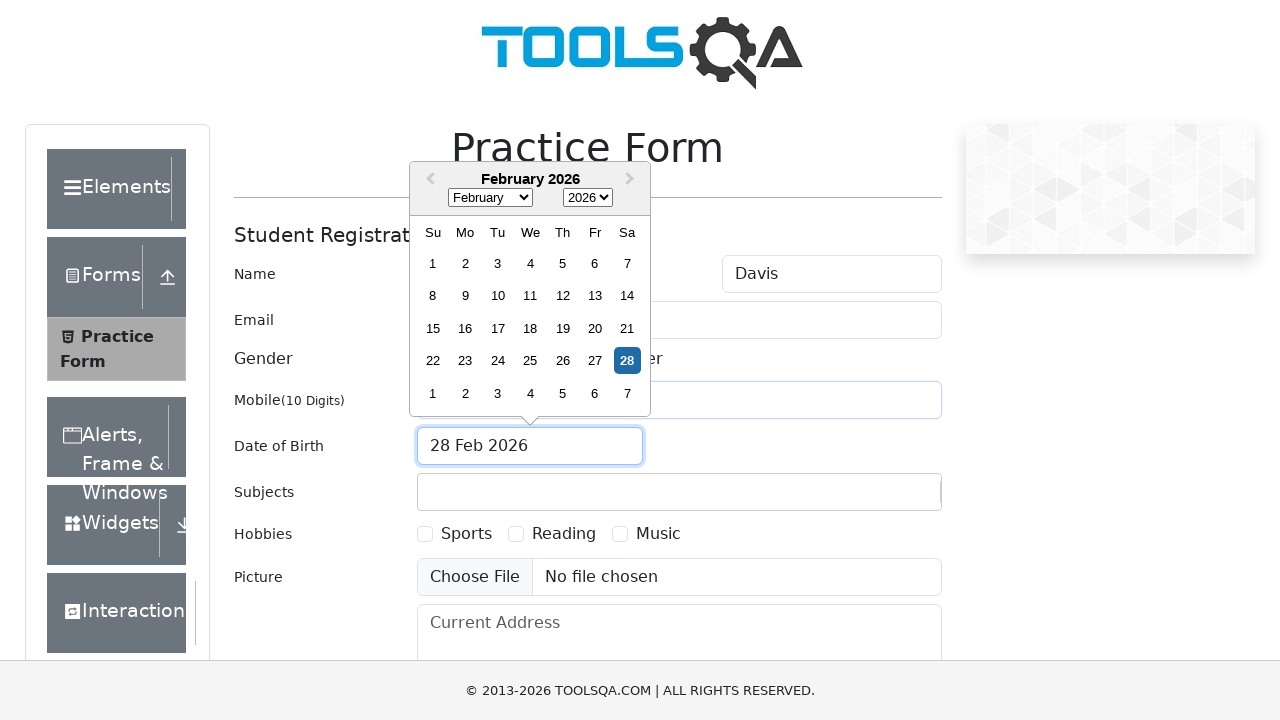

Selected month 8 (September) from date picker on .react-datepicker__month-select
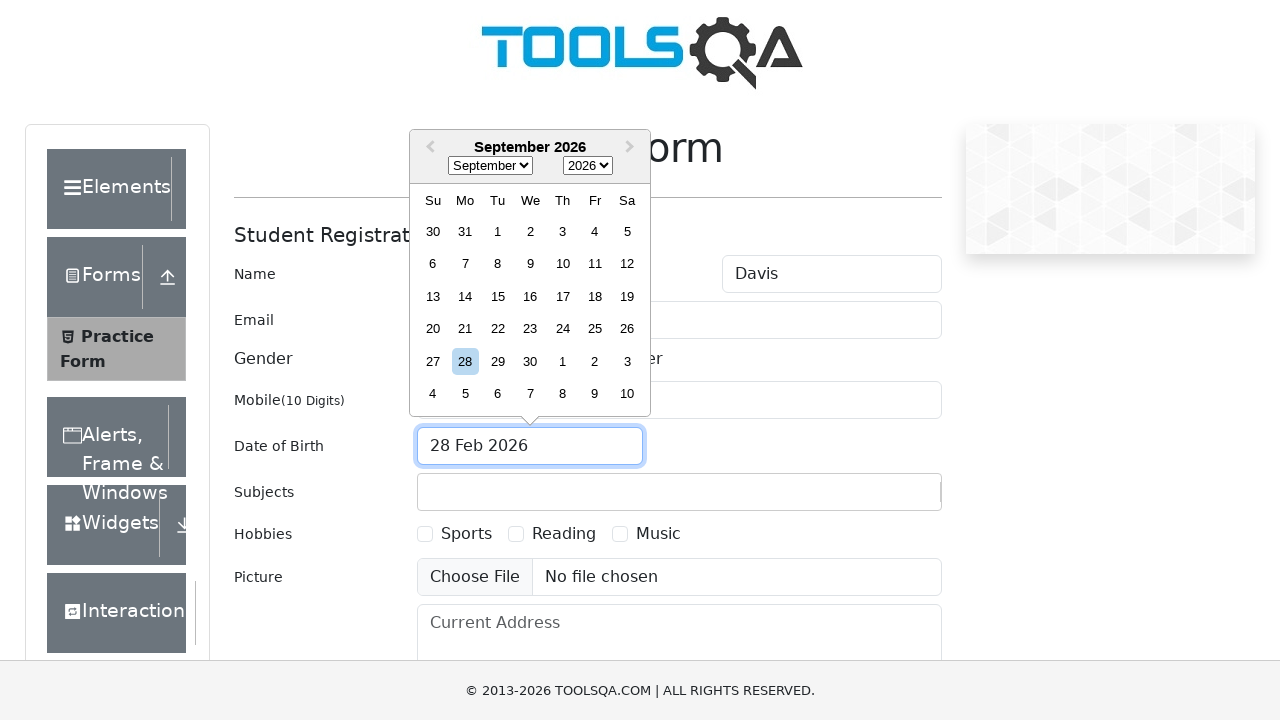

Selected year 1995 from date picker on .react-datepicker__year-select
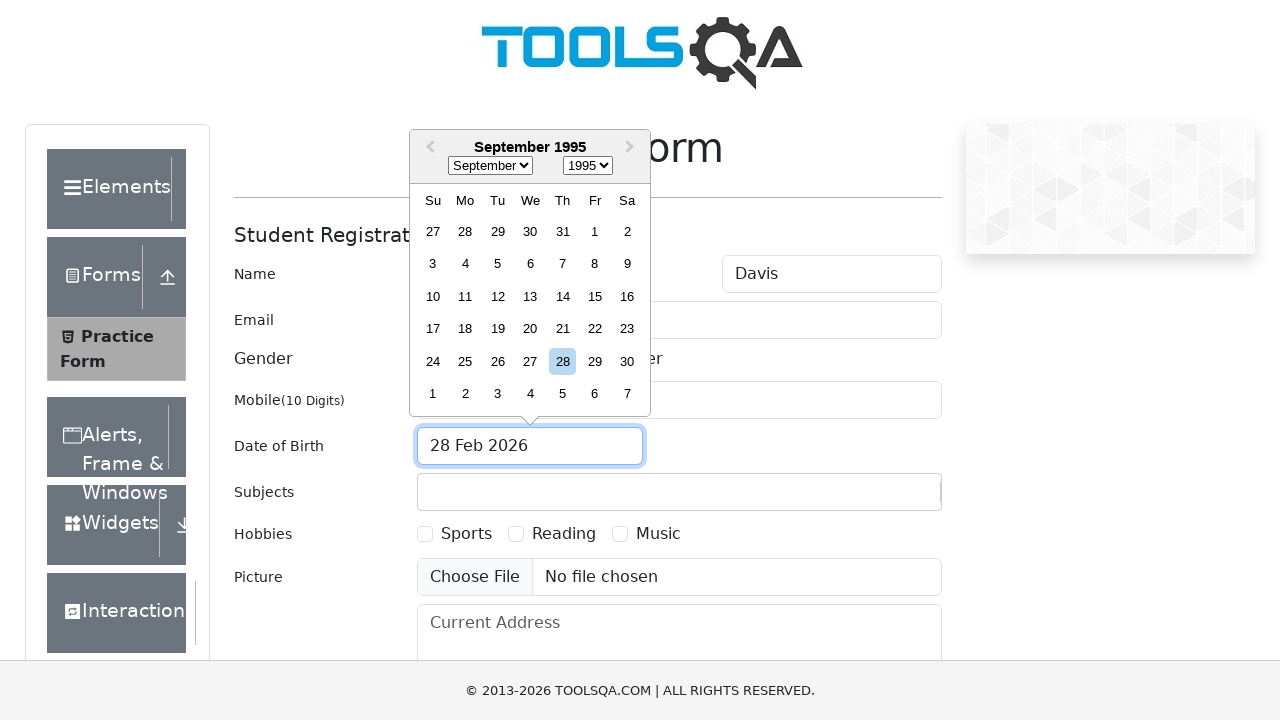

Selected day 6 from date picker (September 6, 1995) at (530, 264) on .react-datepicker__day--006:not(.react-datepicker__day--outside-month)
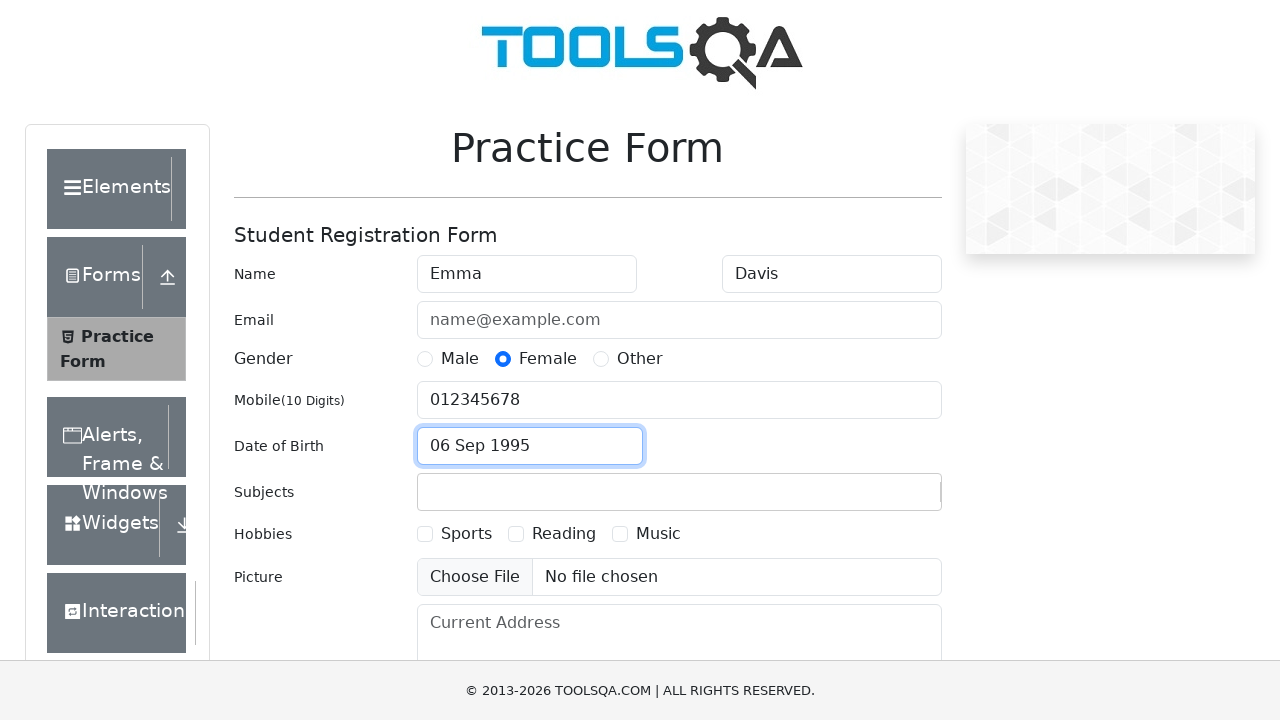

Clicked submit button to submit the form at (885, 499) on #submit
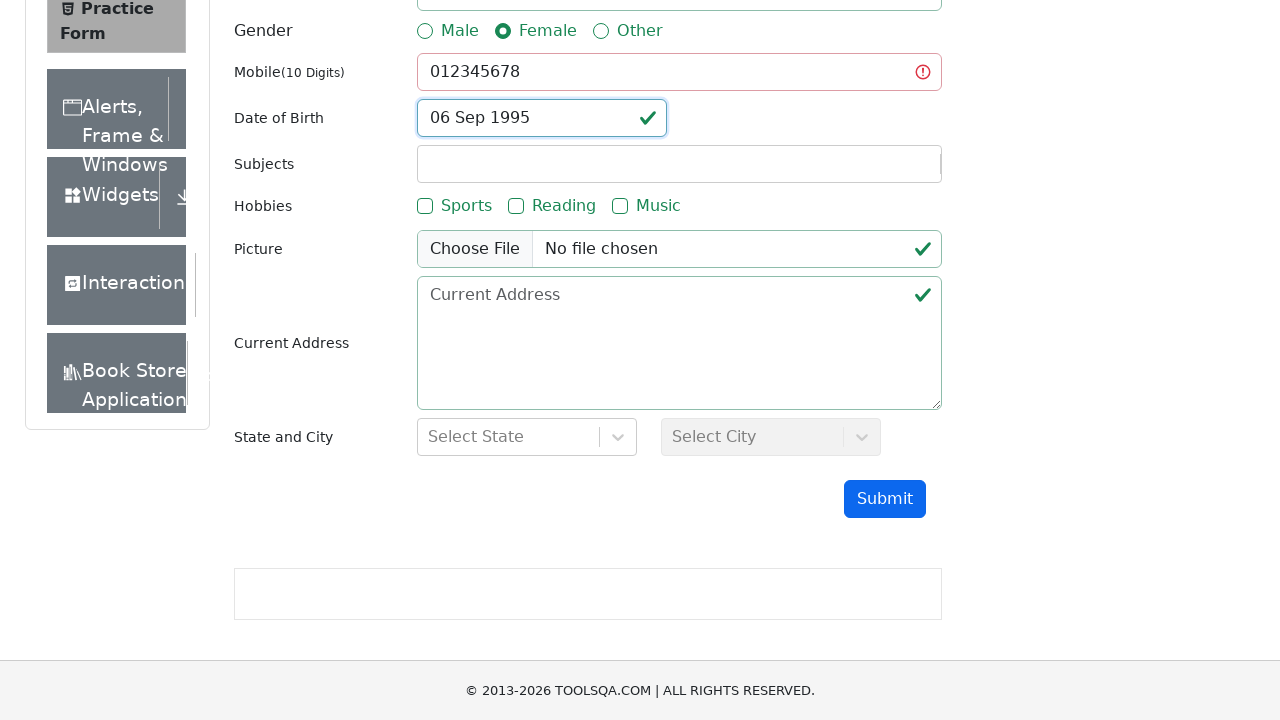

Waited 500ms for potential validation response
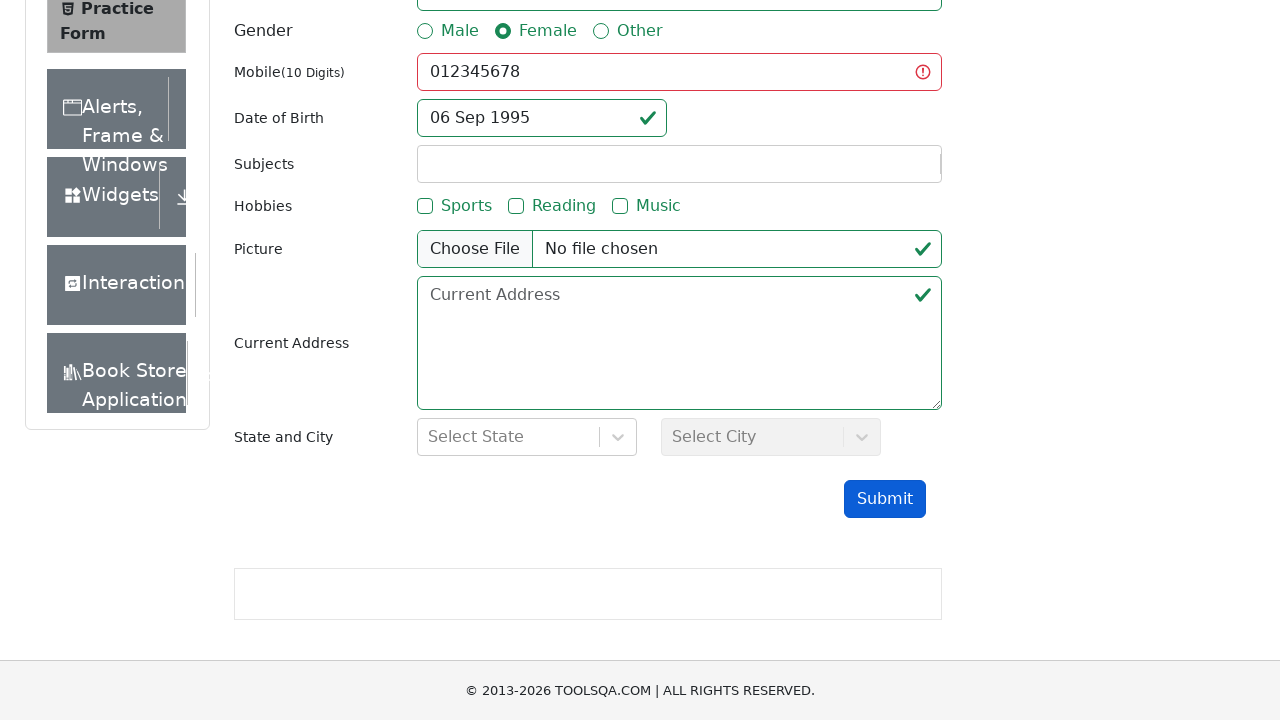

Verified that results table is not visible - form submission rejected due to invalid phone number
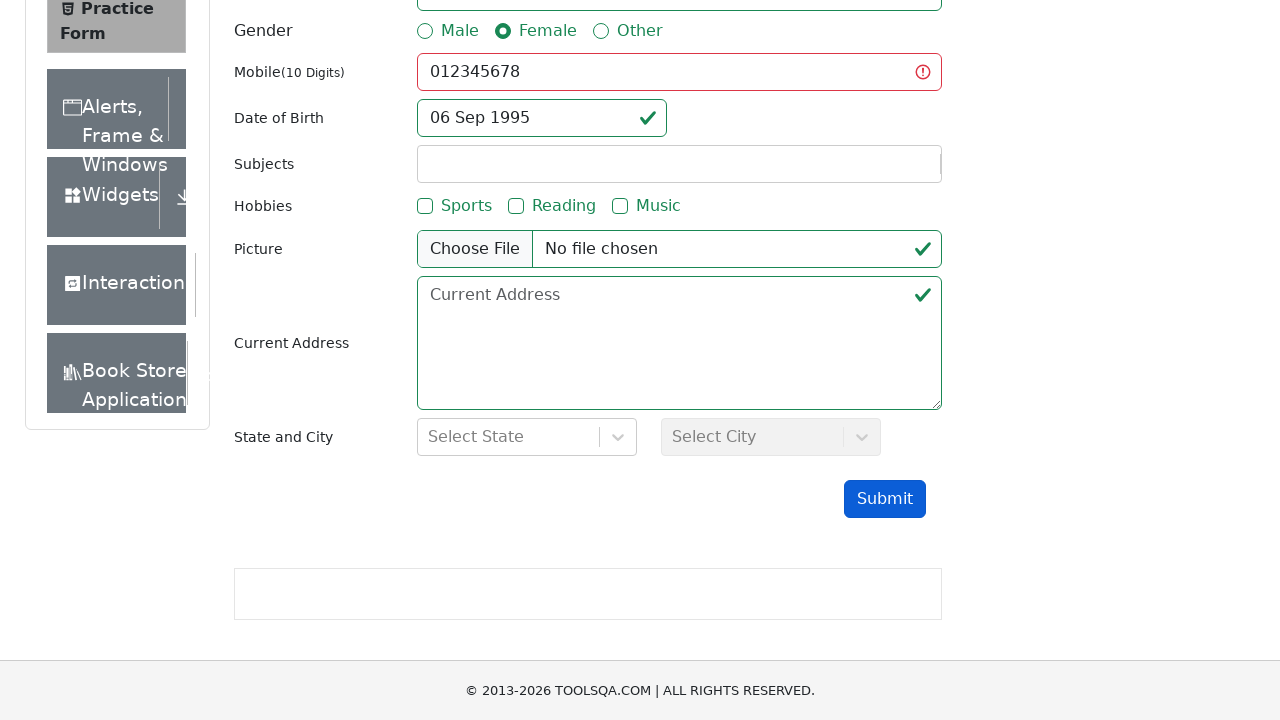

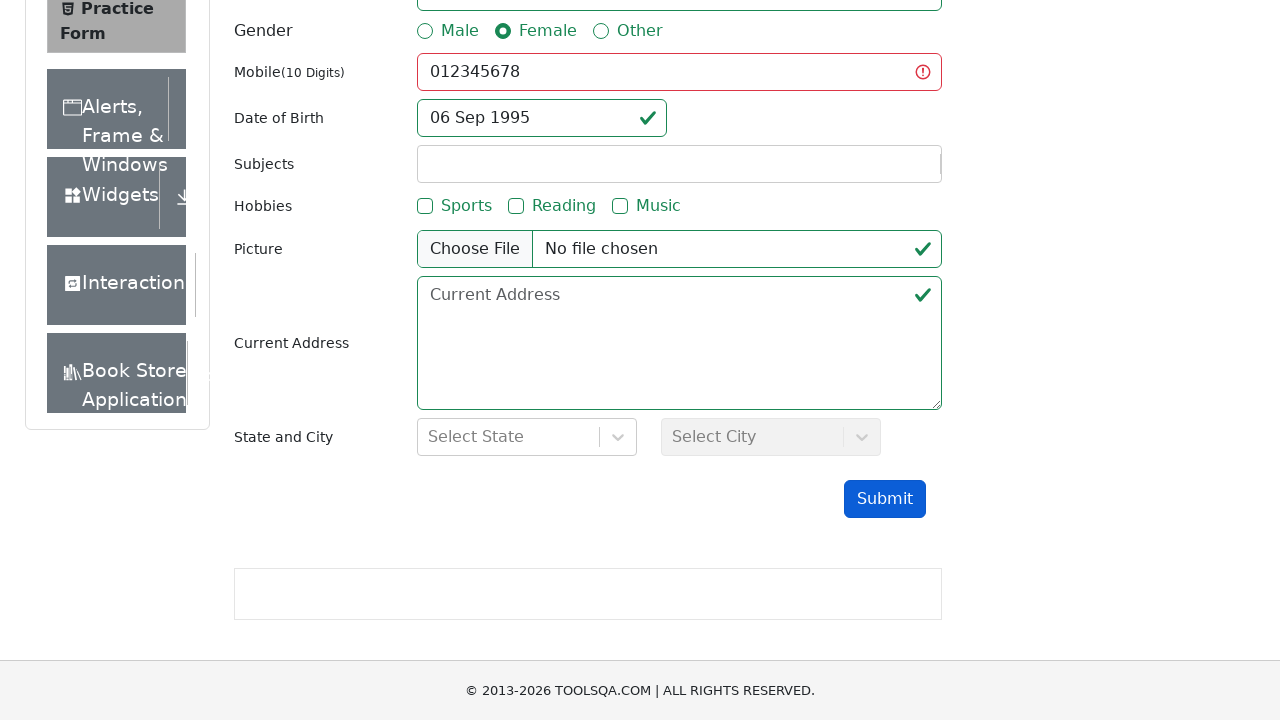